Tests a country dropdown element by extracting all options and verifying they are displayed in alphabetical order

Starting URL: https://practice.expandtesting.com/dropdown

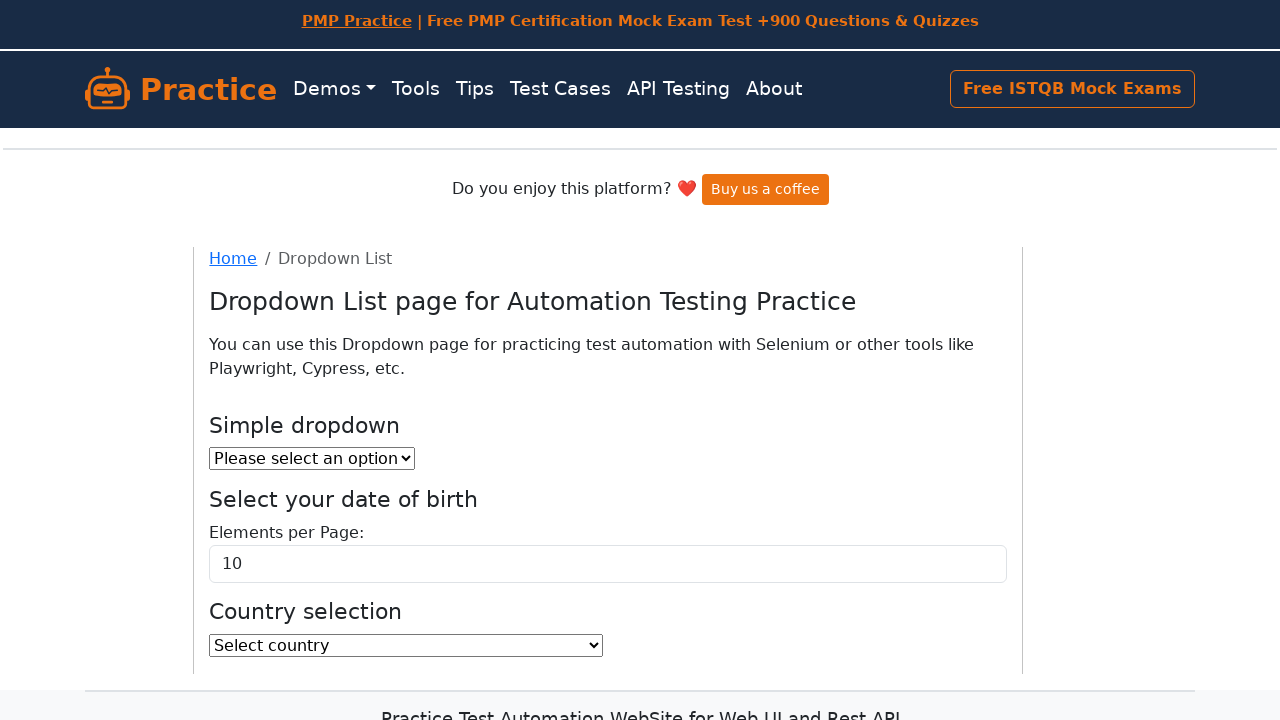

Navigated to dropdown practice page
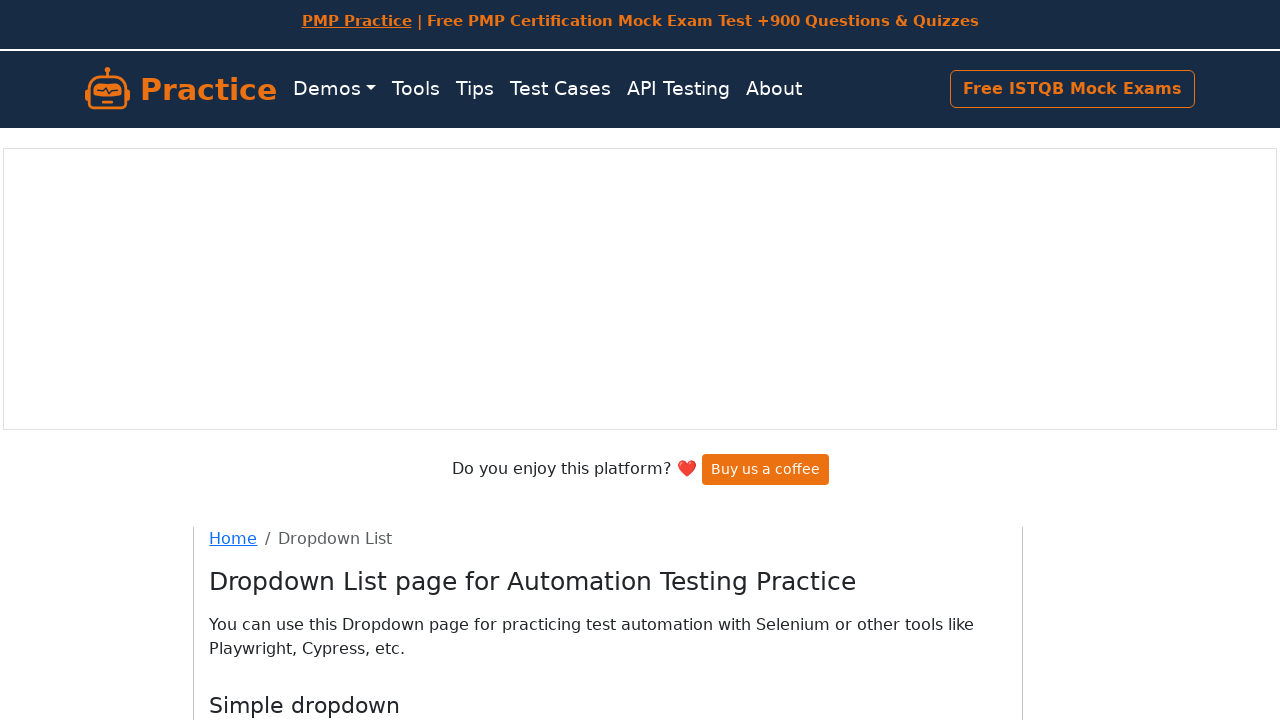

Country dropdown element is visible
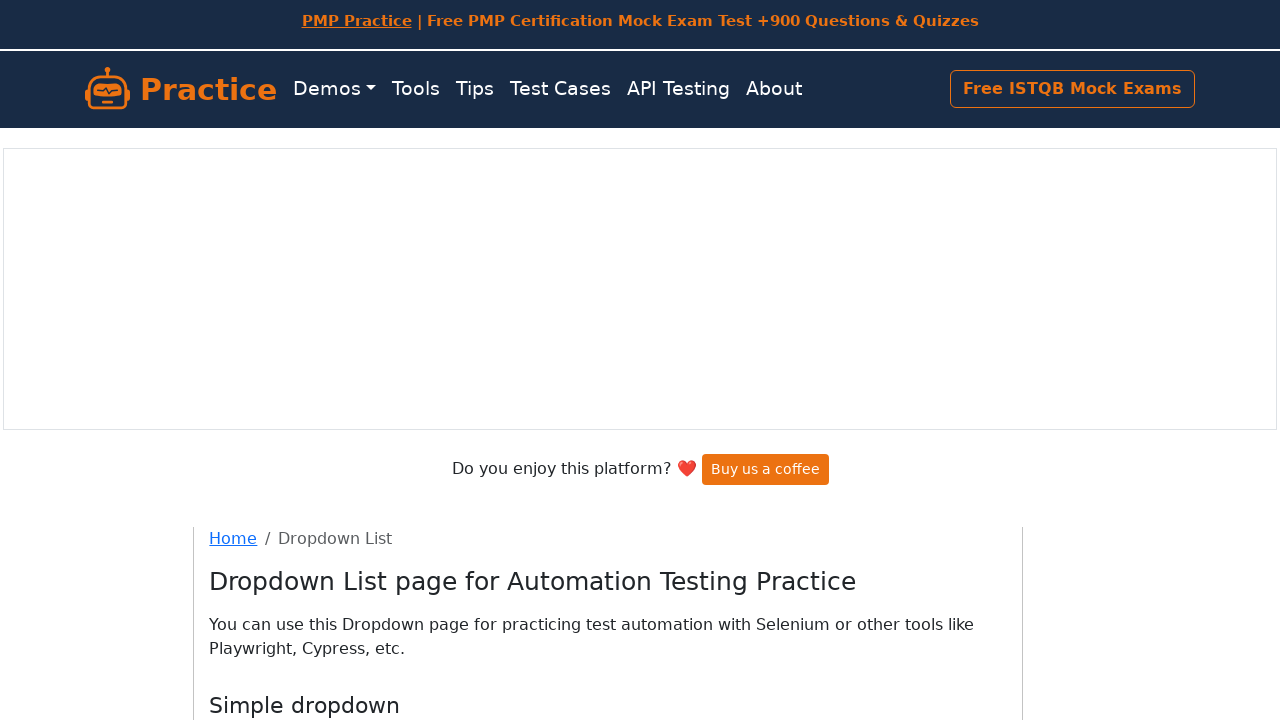

Retrieved all options from country dropdown
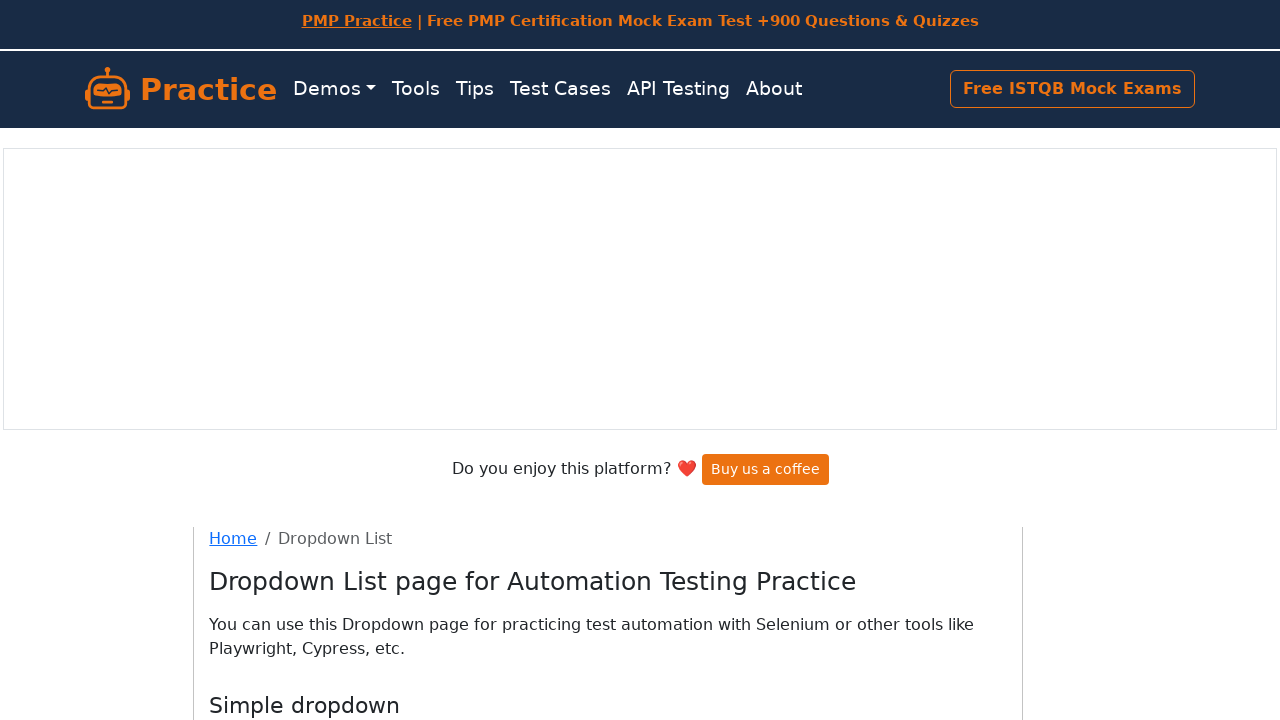

Extracted 251 country names from dropdown options
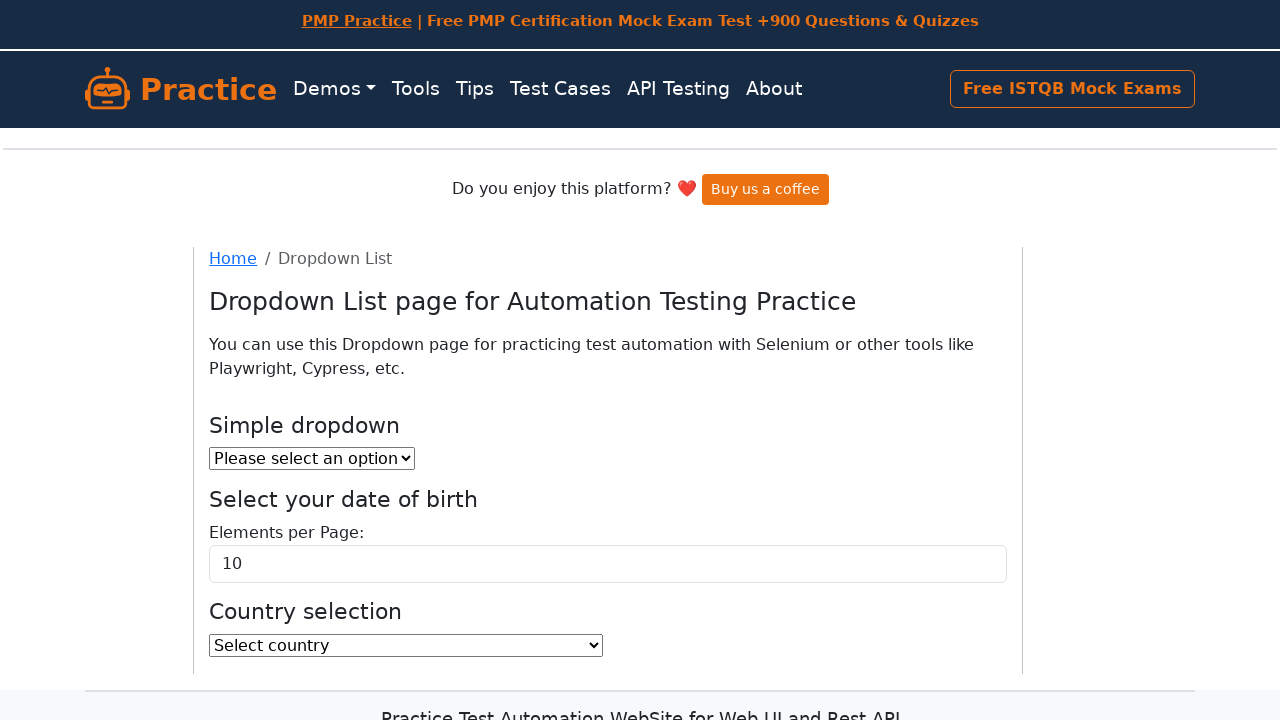

Created alphabetically sorted copy of country list
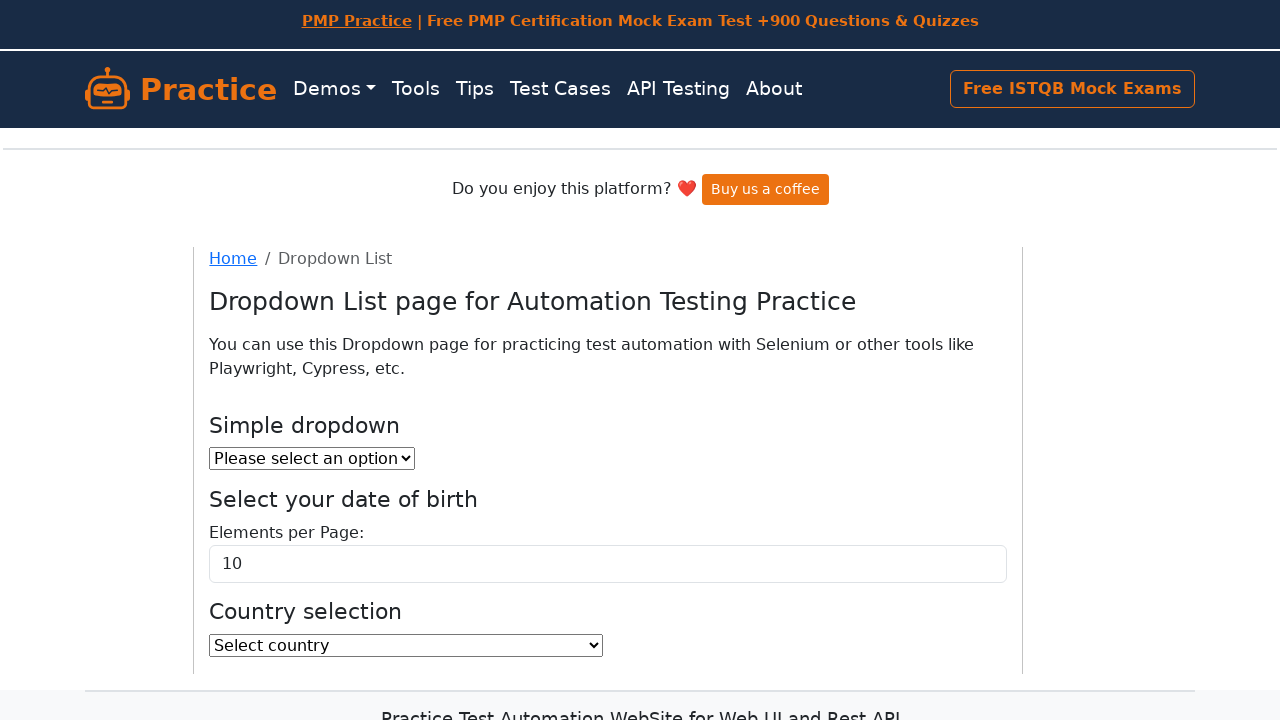

Verified: Countries are in alphabetical order in dropdown
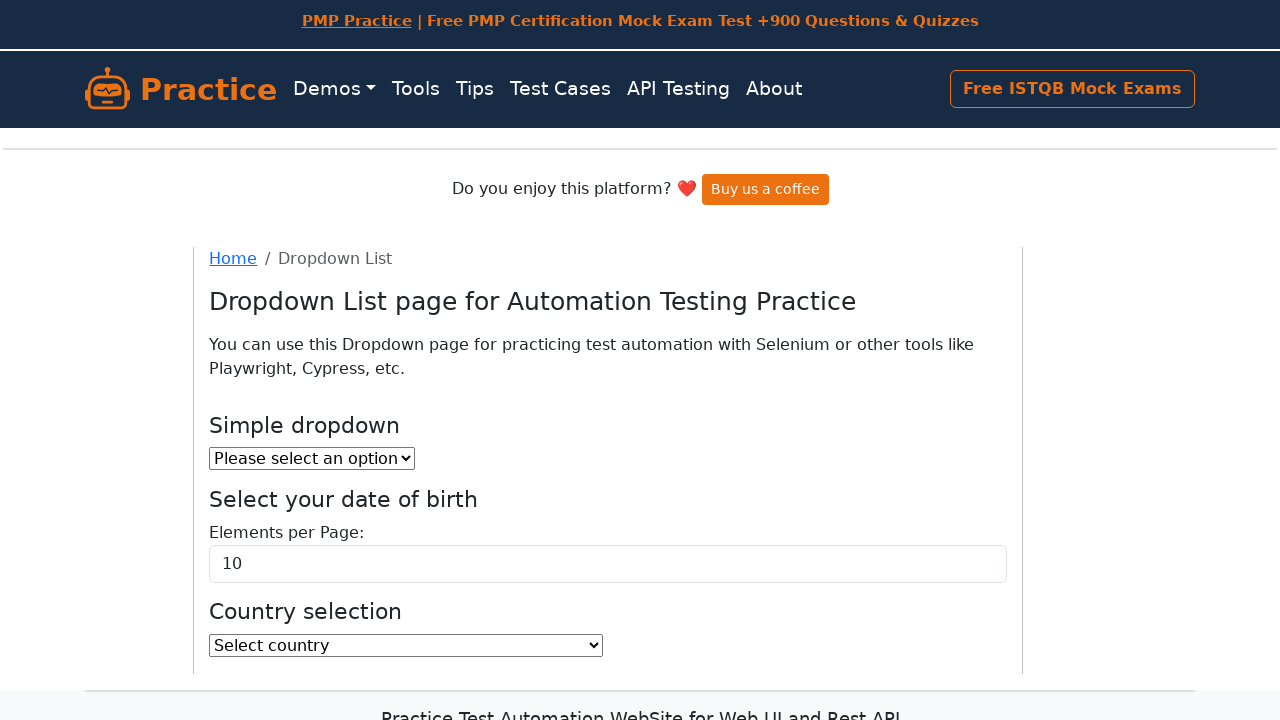

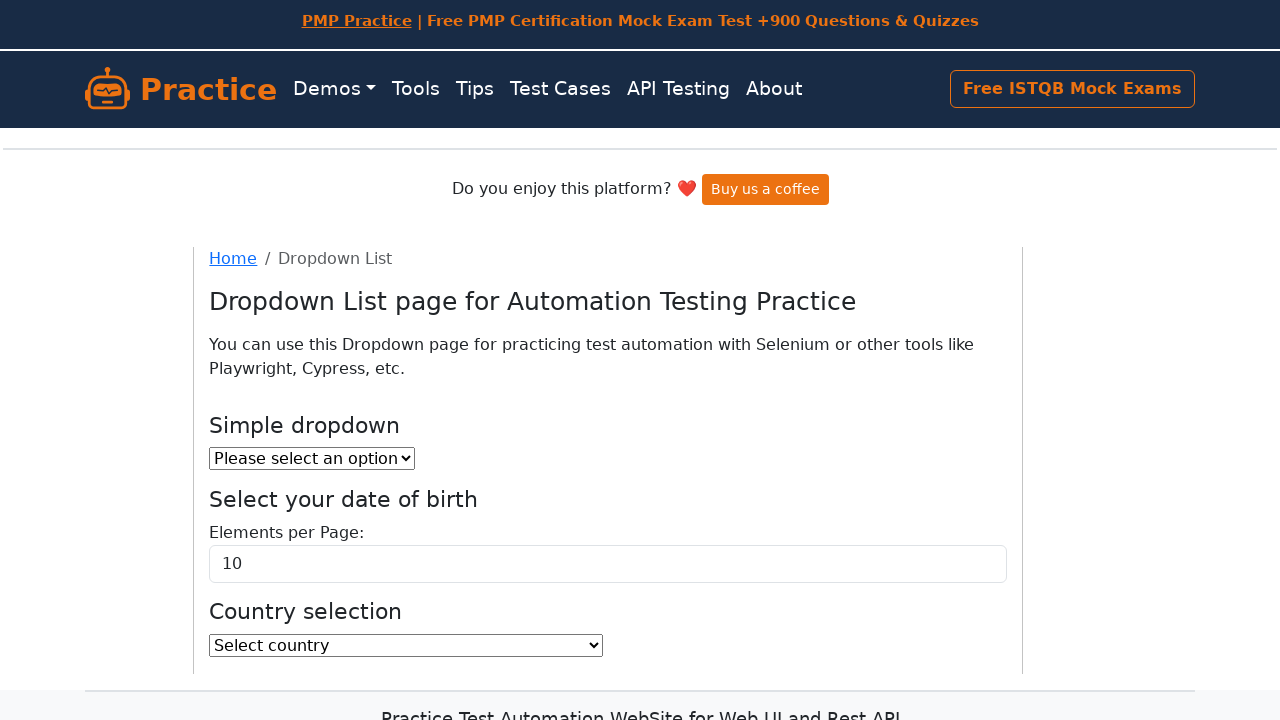